Tests file download functionality by clicking on a file link to download it

Starting URL: https://the-internet.herokuapp.com/download

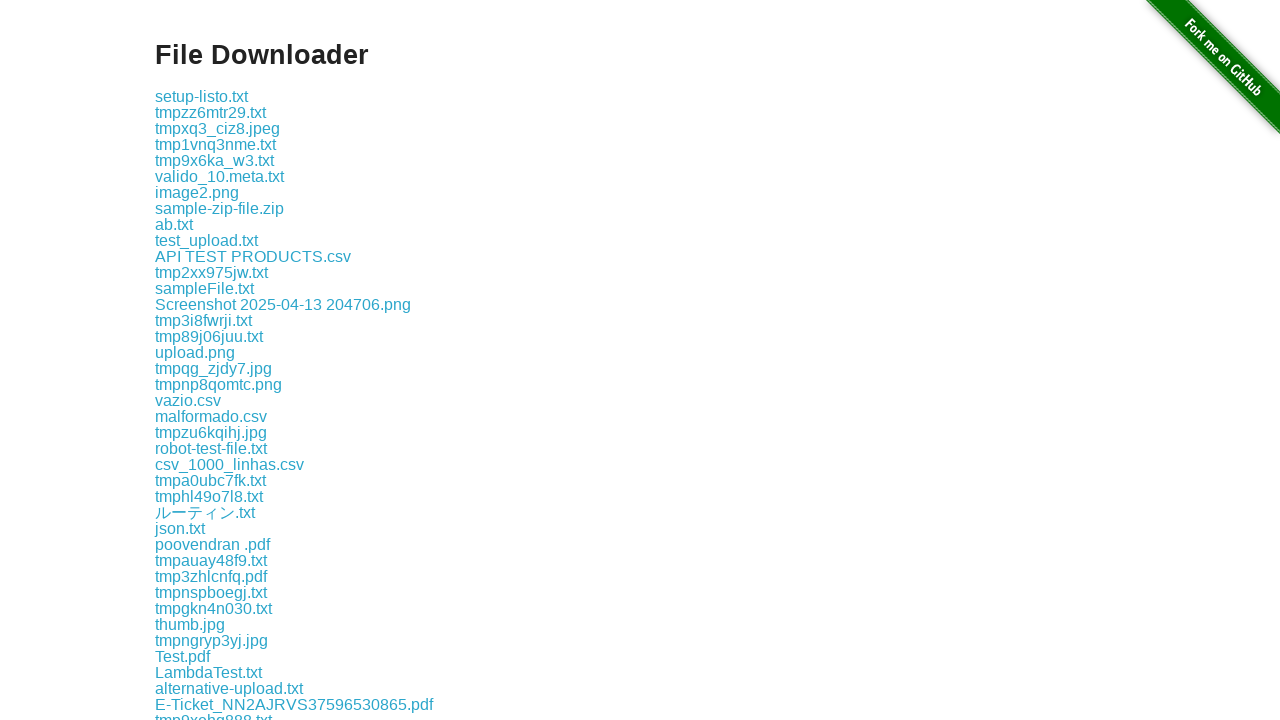

Clicked on file link 'some-file.txt' to download it at (198, 360) on a:has-text('some-file.txt')
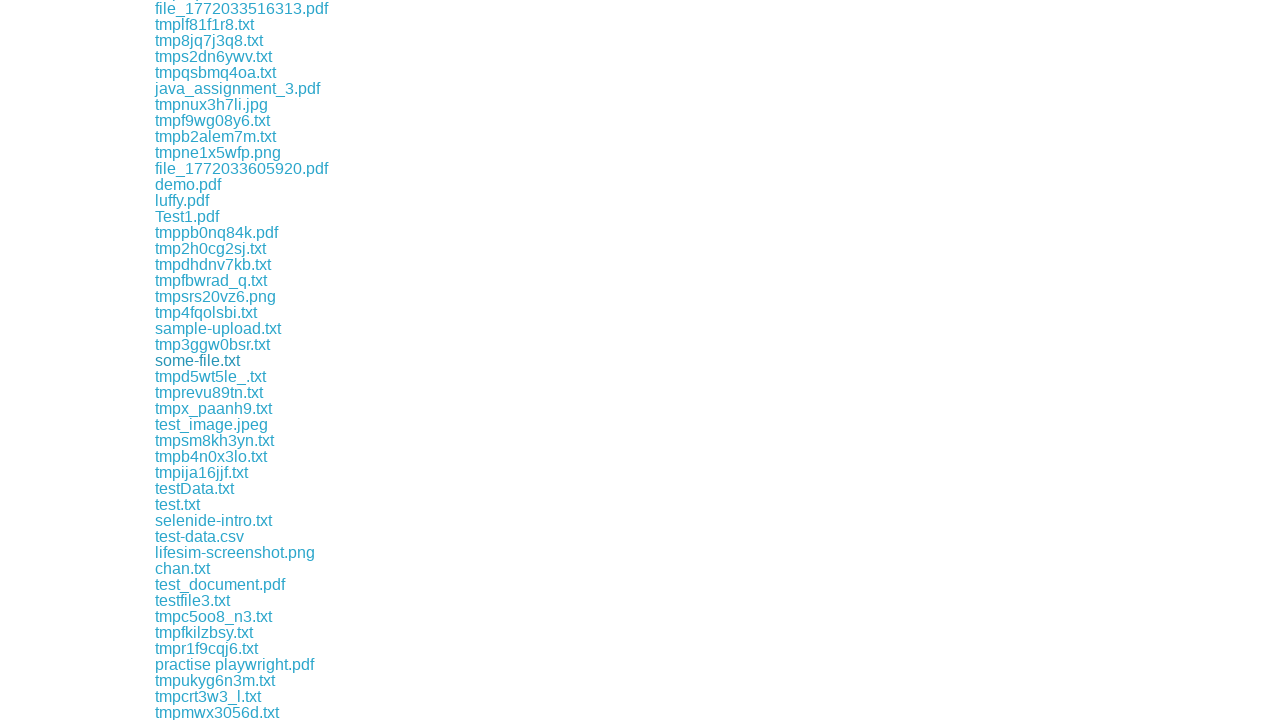

Waited 2 seconds for file download to complete
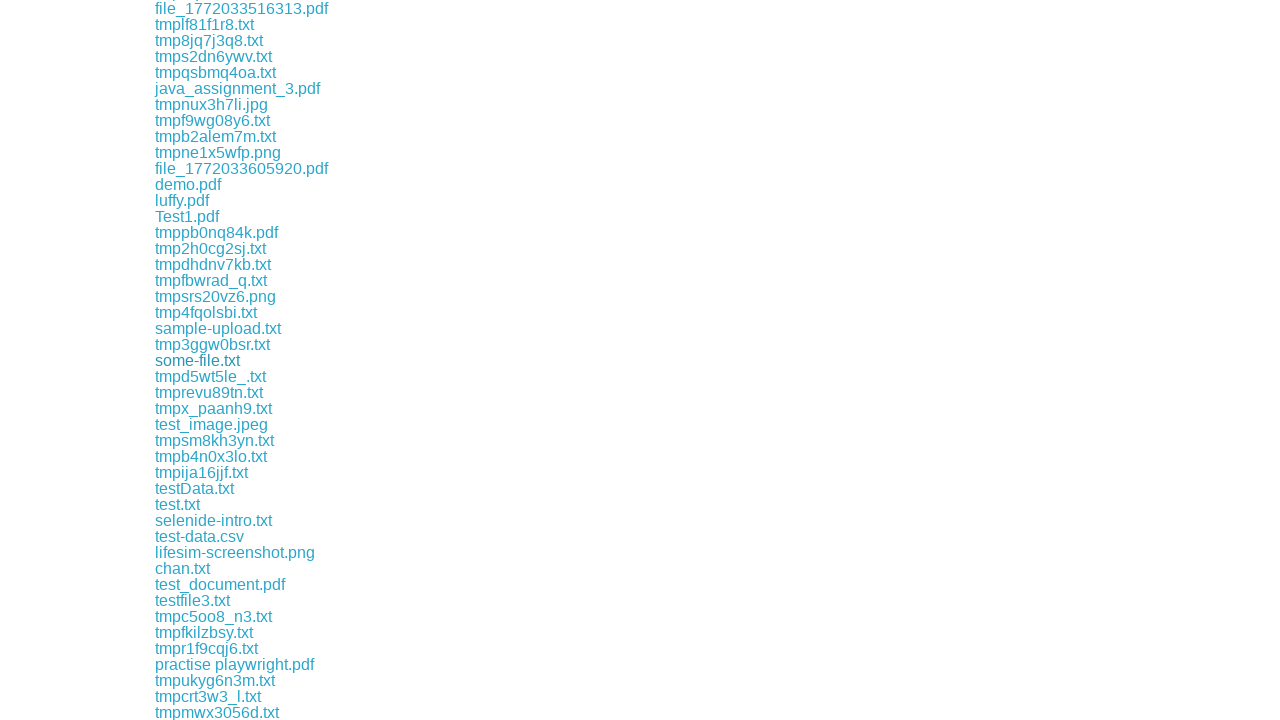

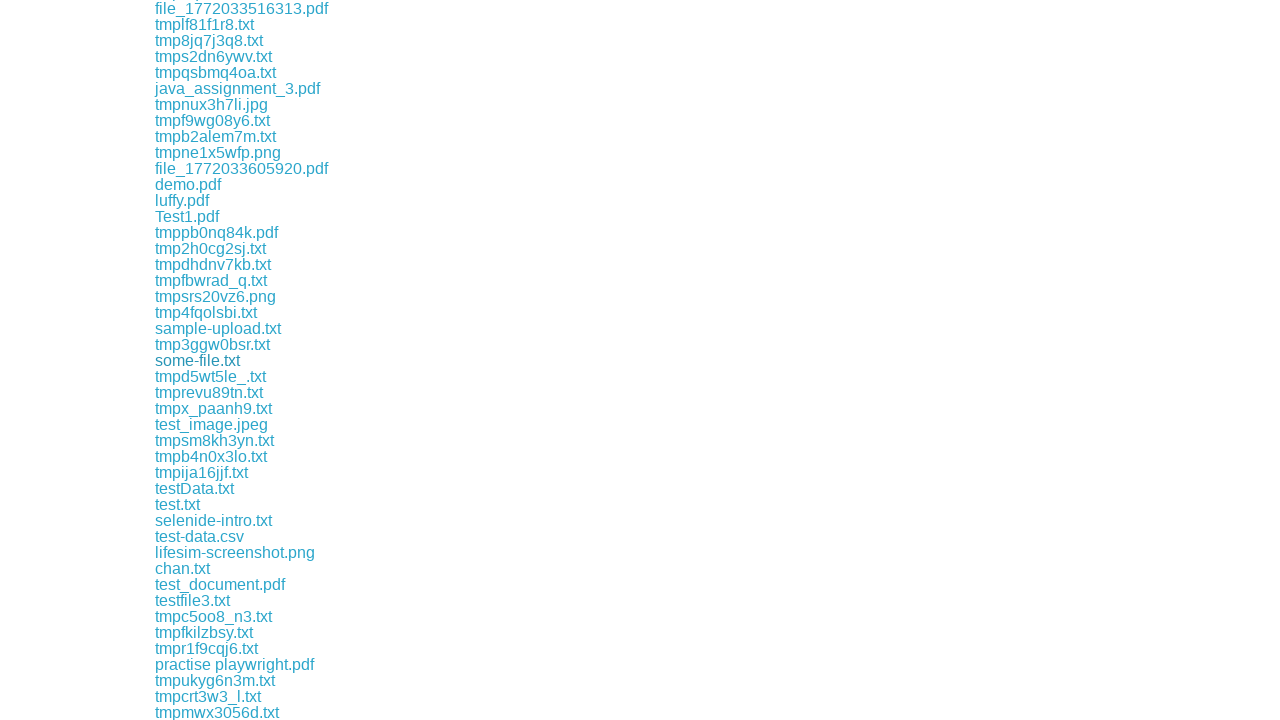